Tests finding the last row of a table, extracting a value from it, and entering that value into an input field to solve the obstacle challenge

Starting URL: https://obstaclecourse.tricentis.com/Obstacles/70310

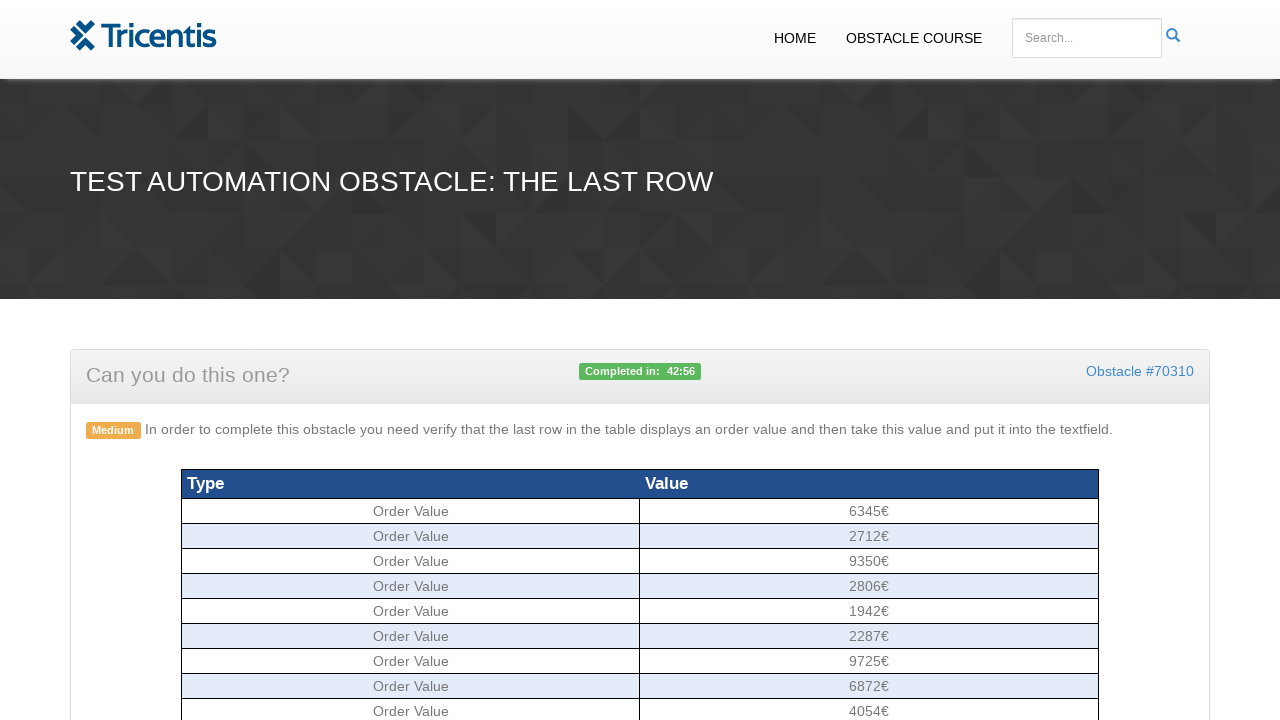

Order table loaded
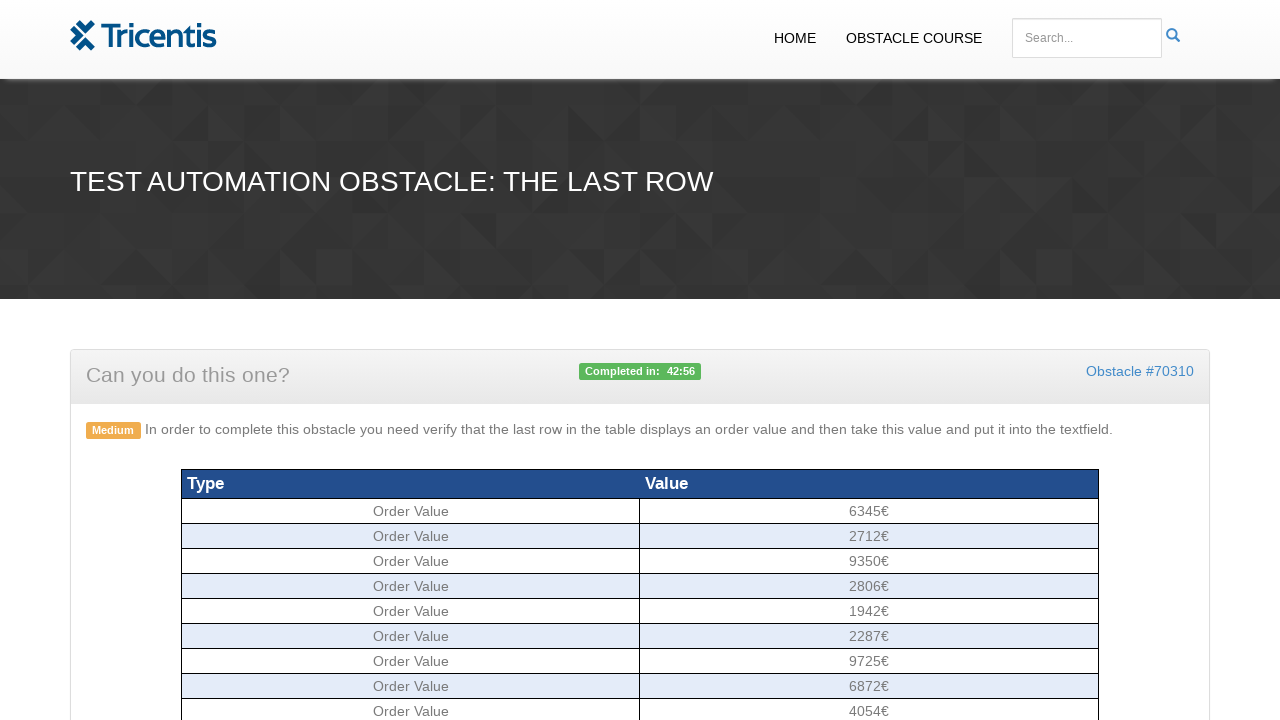

Retrieved all rows from the order table
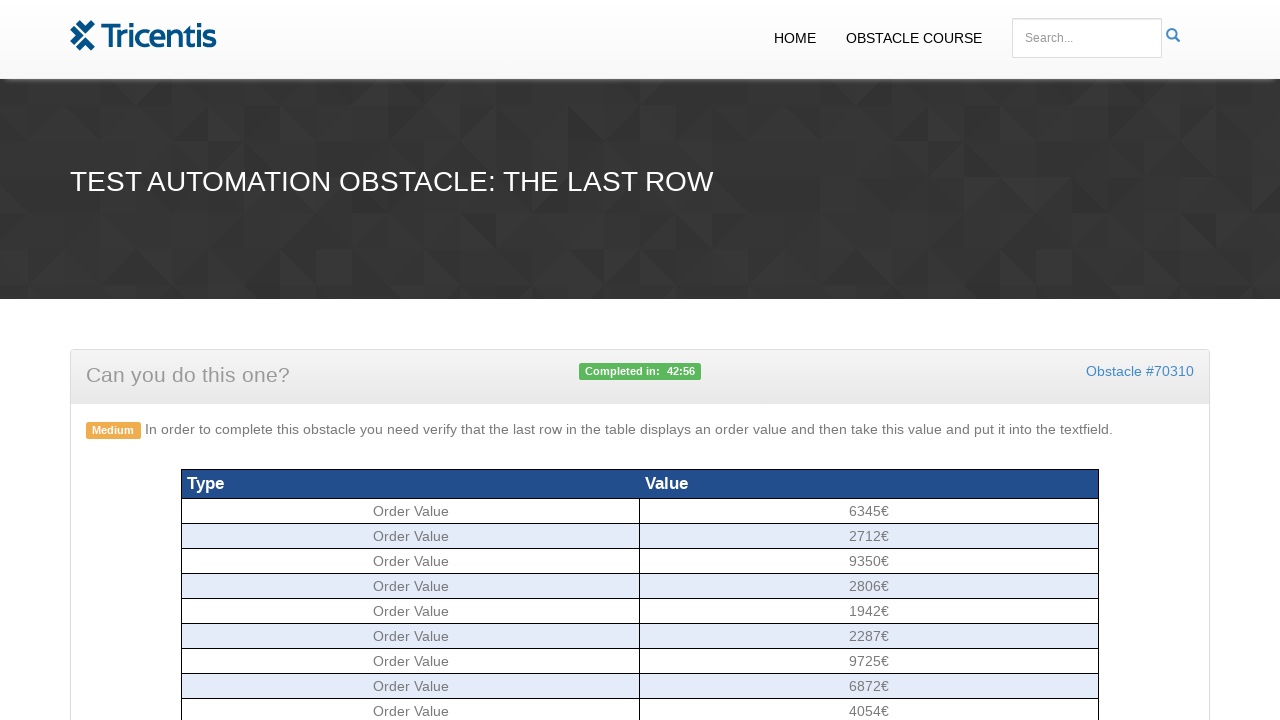

Selected the last row from the table
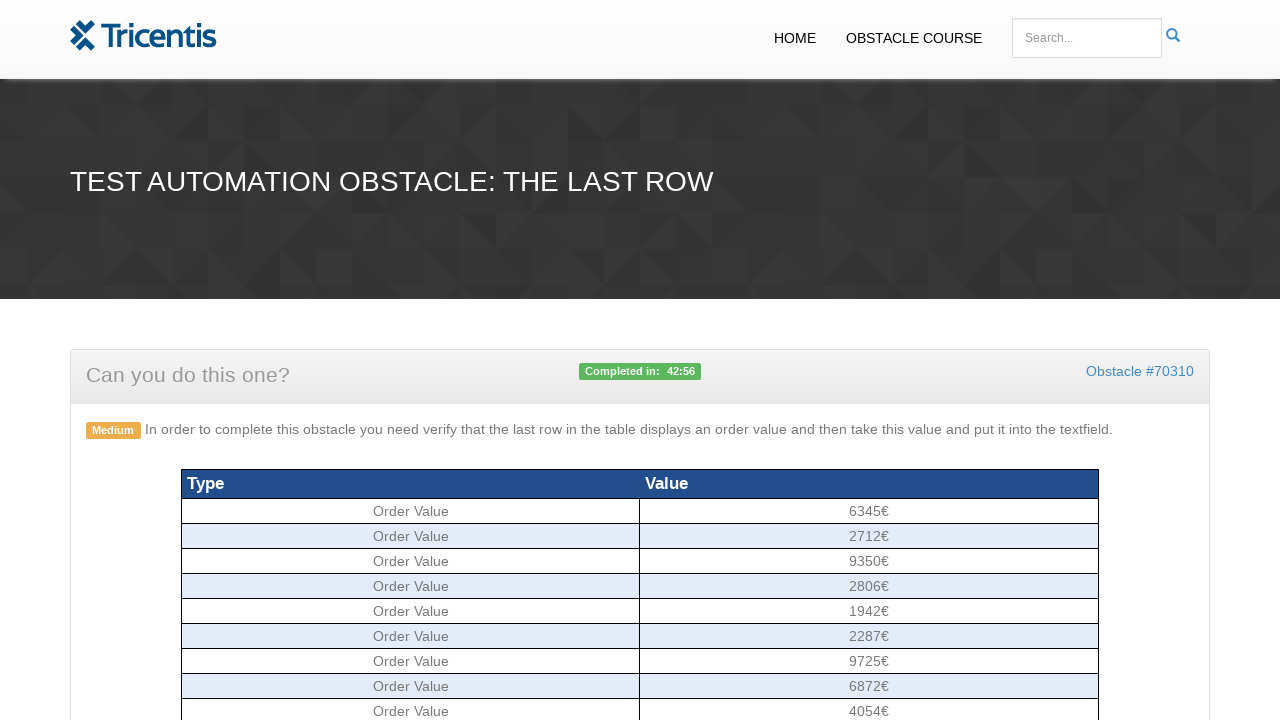

Extracted value from second column of last row: 8445€
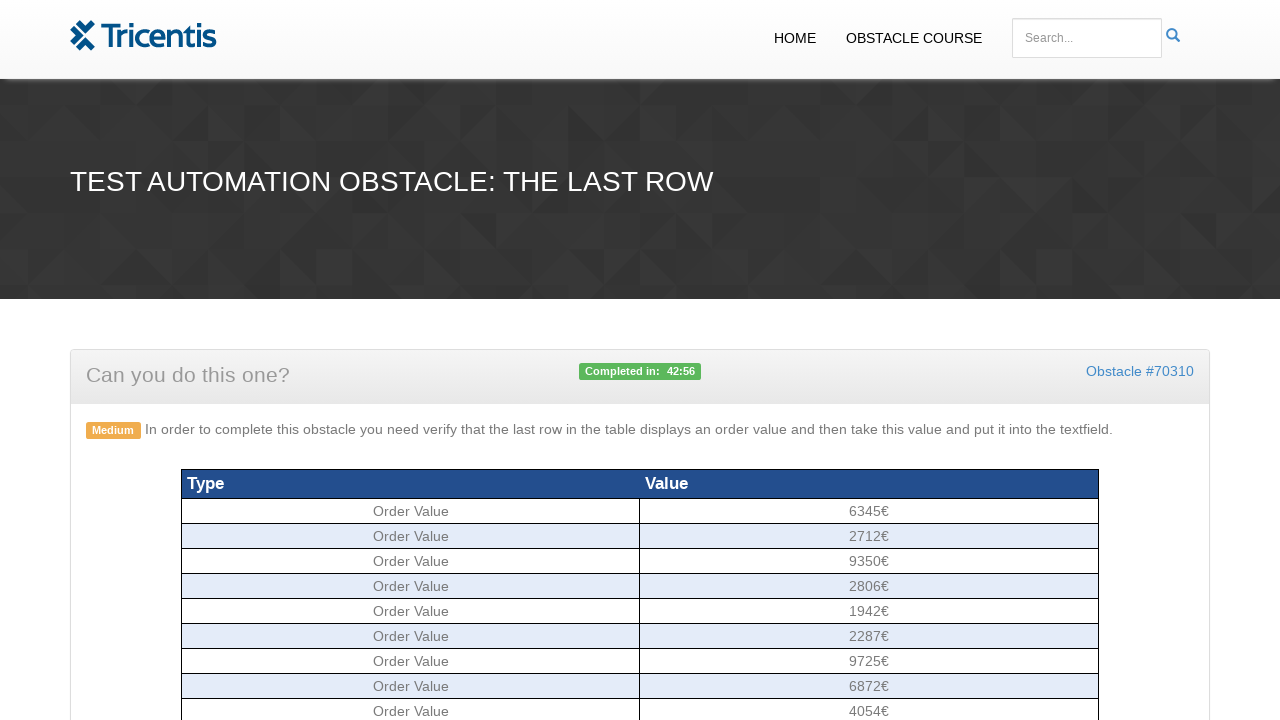

Entered extracted value '8445€' into the order value input field on #ordervalue
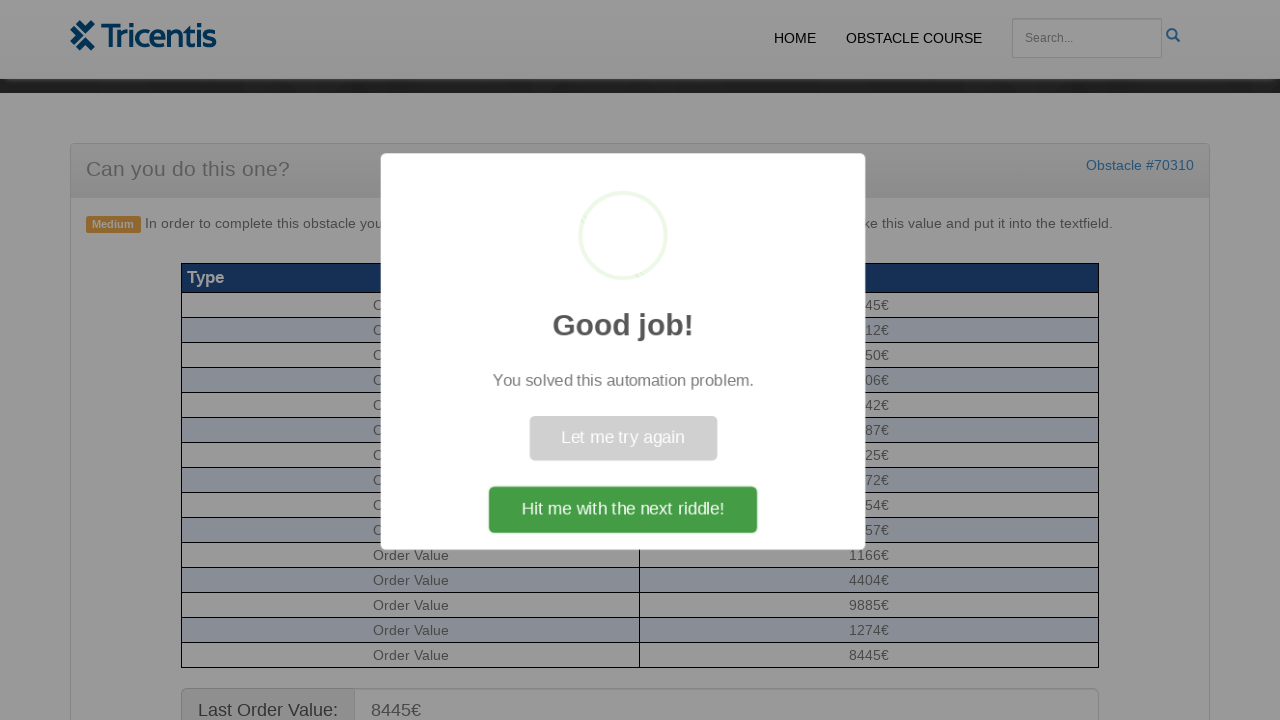

Success message 'Good Job' appeared - obstacle challenge completed
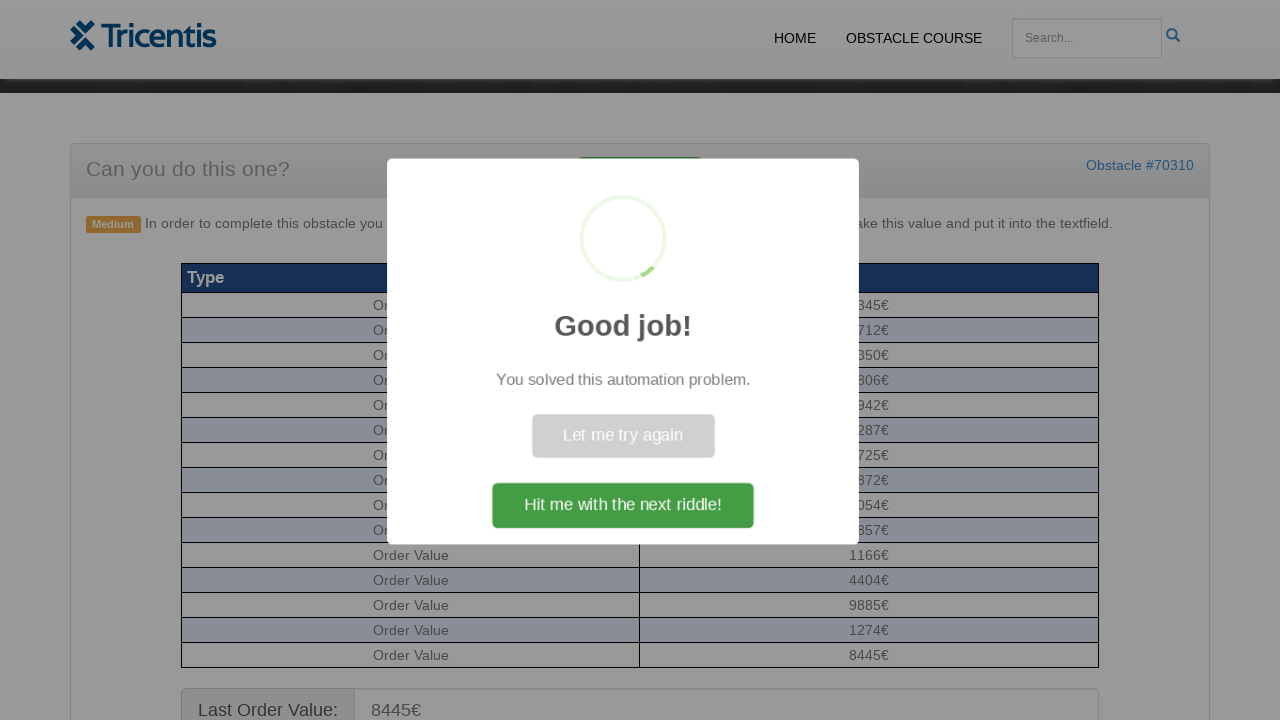

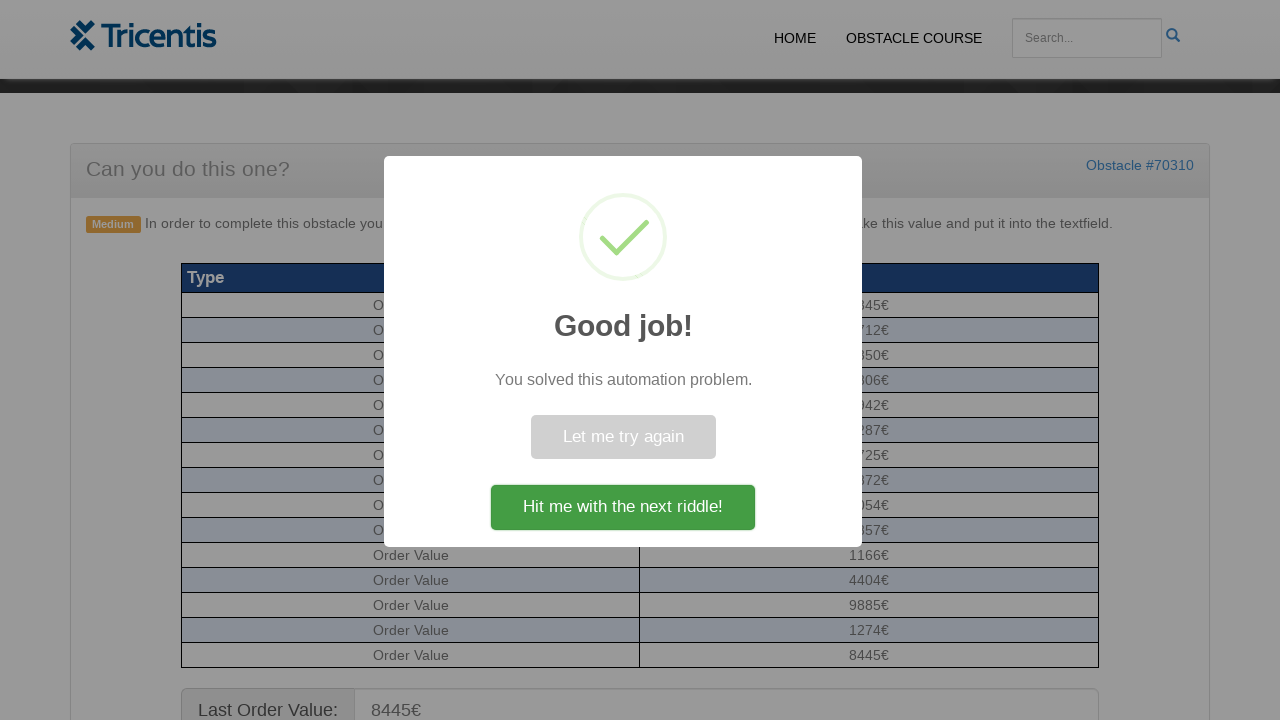